Simple browser navigation test that opens the UFRJ university website

Starting URL: http://www.ufrj.br

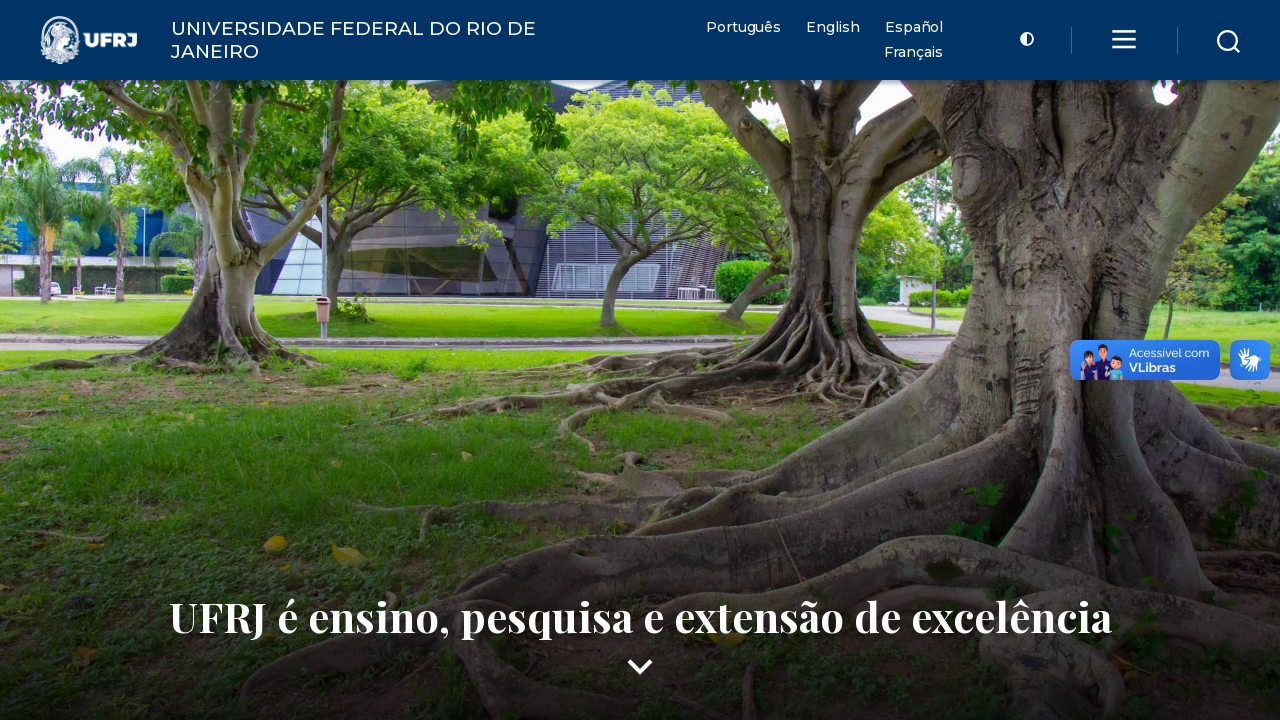

Waited for UFRJ website to fully load (networkidle)
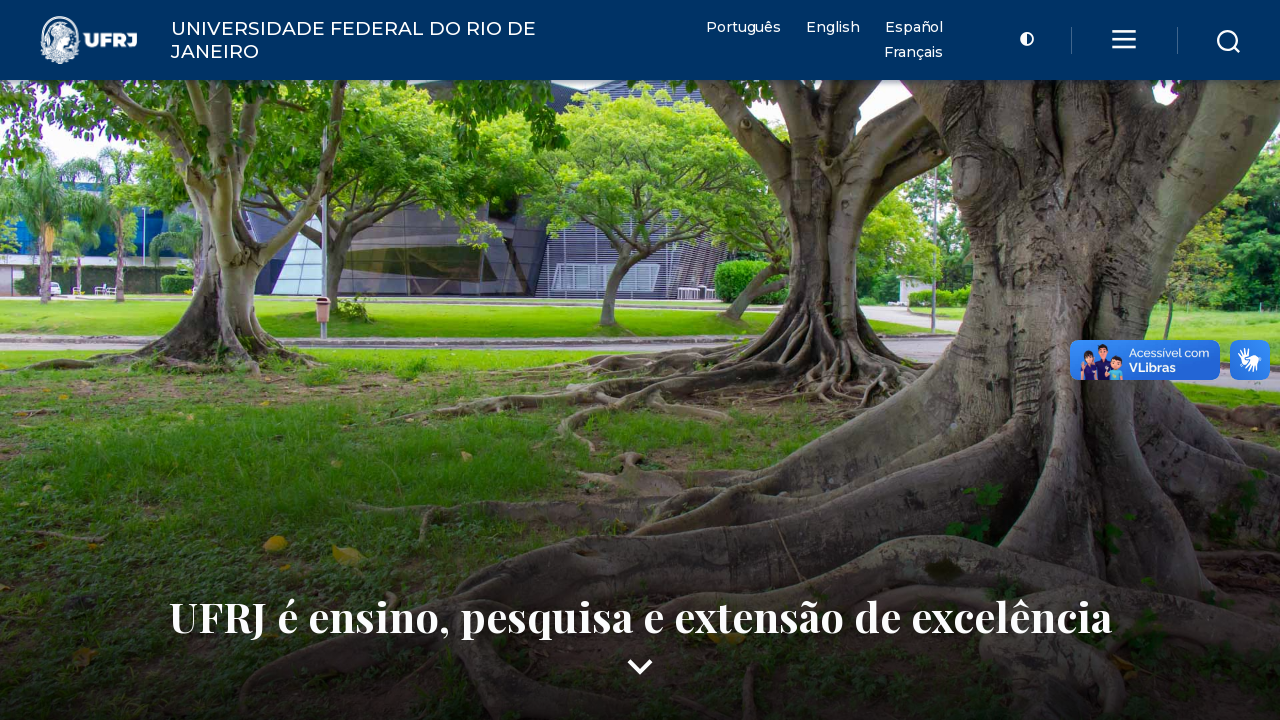

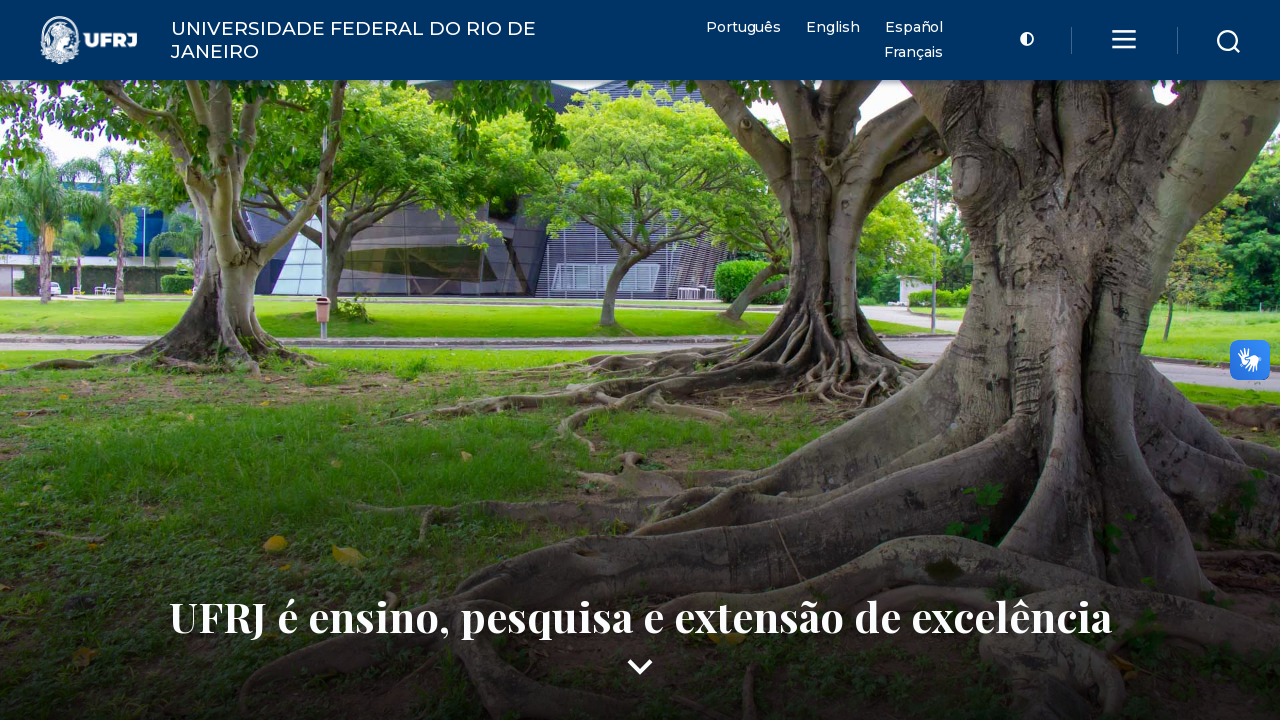